Tests navigation on the WinRAR Spanish website by visiting the news page and clicking on the "Premios" (Awards) and "Notas de prensa" (Press releases) links.

Starting URL: https://www.winrar.es/noticias

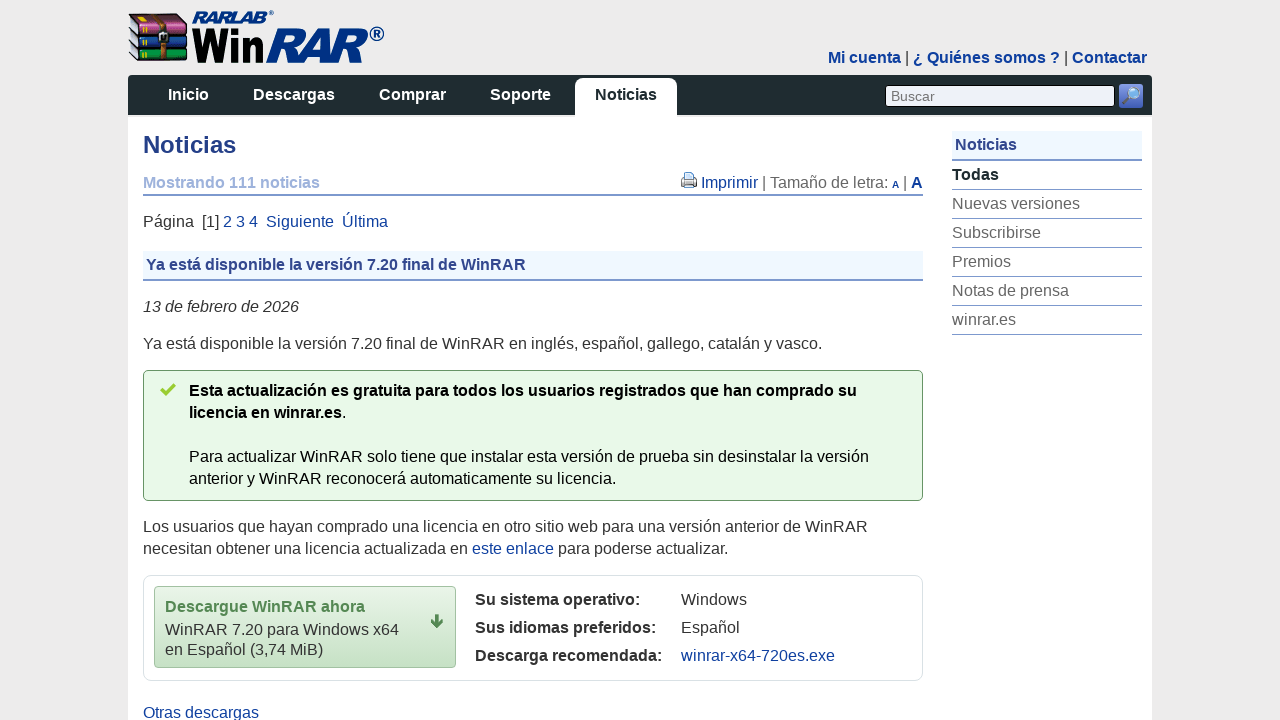

Clicked on 'Premios' (Awards) link at (1047, 262) on a:text('Premios')
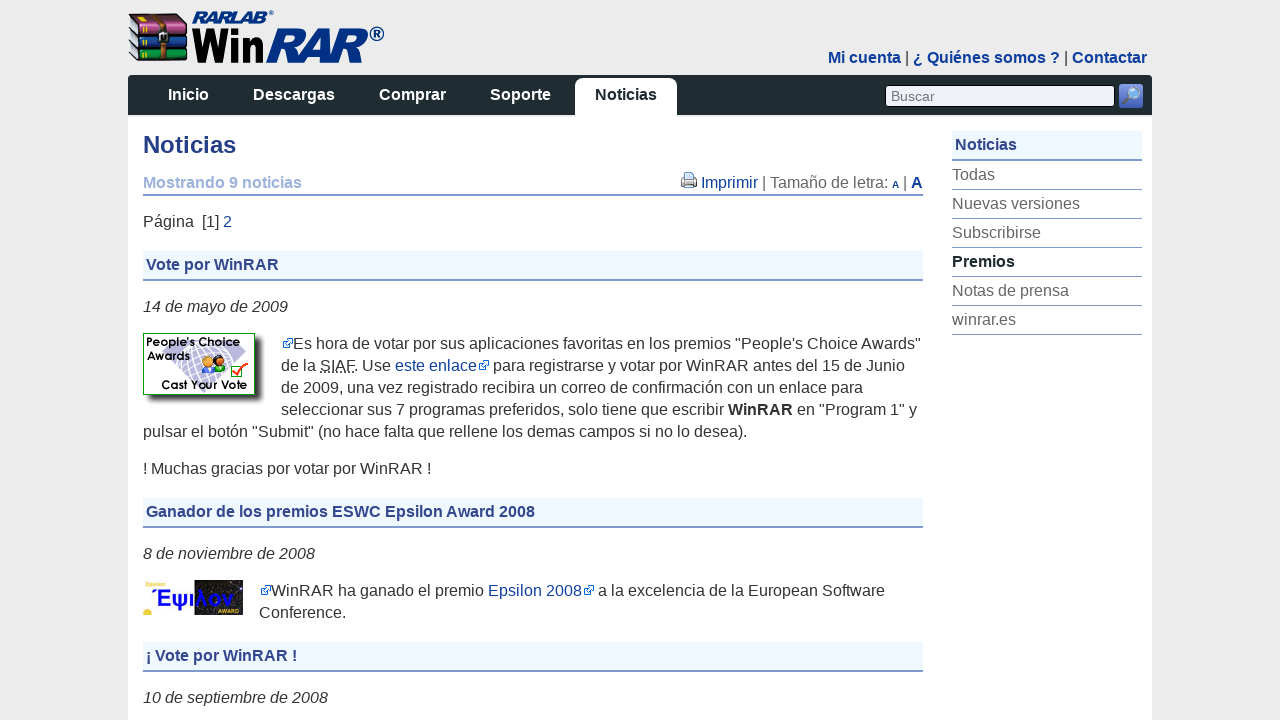

Clicked on 'Notas de prensa' (Press releases) link at (1047, 291) on a:text('Notas de prensa')
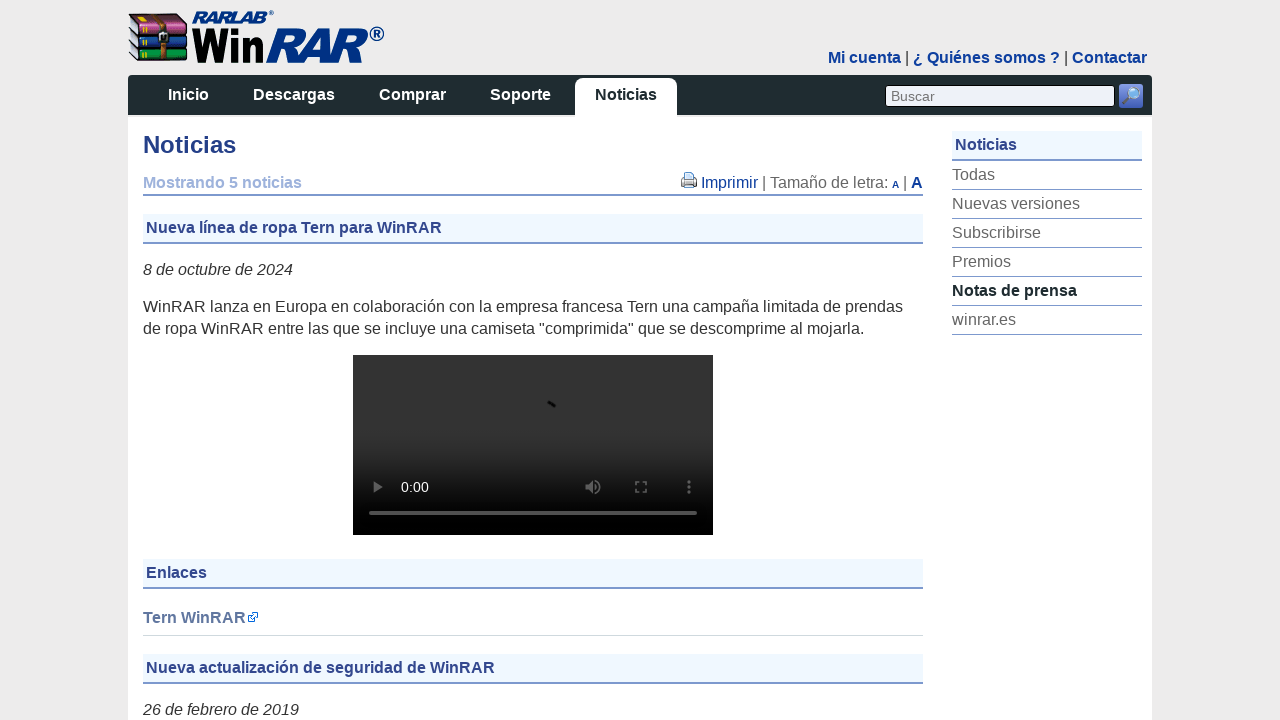

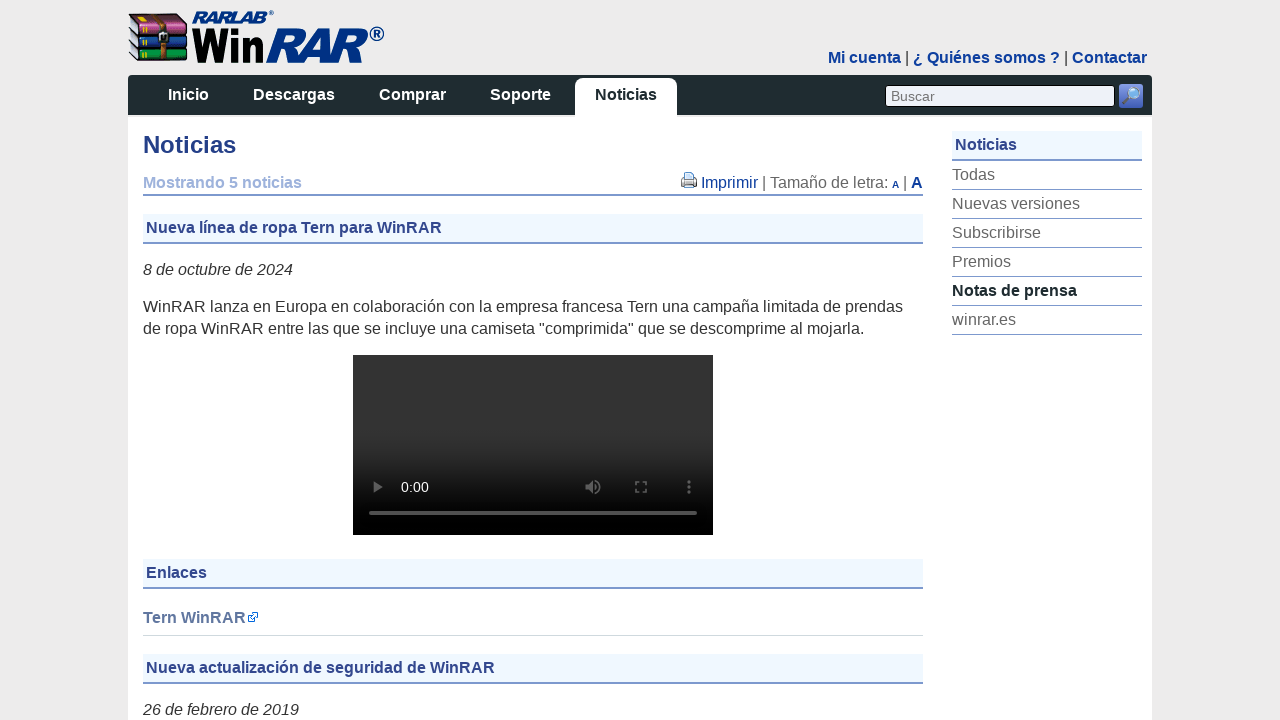